Tests the percent calculator on calculator.net by calculating 10% of 100 and verifying the result is 10

Starting URL: http://www.calculator.net/

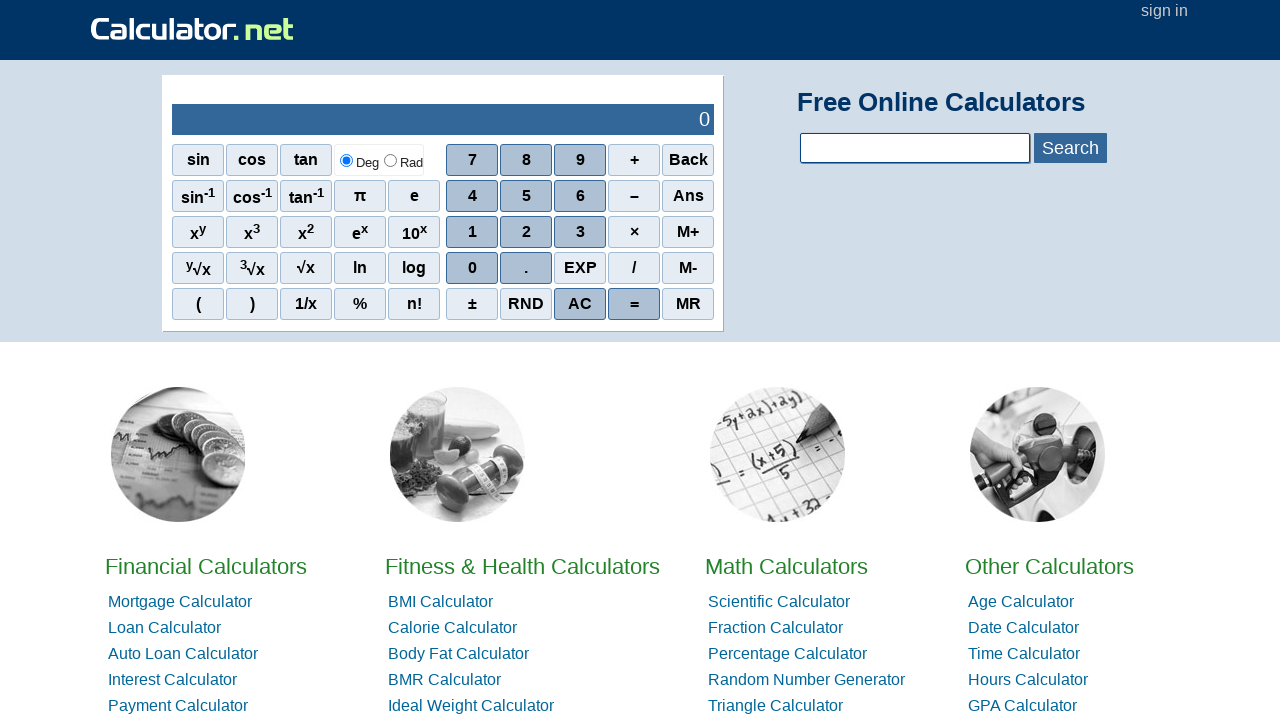

Clicked on Math Calculators from home page at (786, 566) on xpath=//*[@id='homelistwrap']/div[3]/div[2]/a
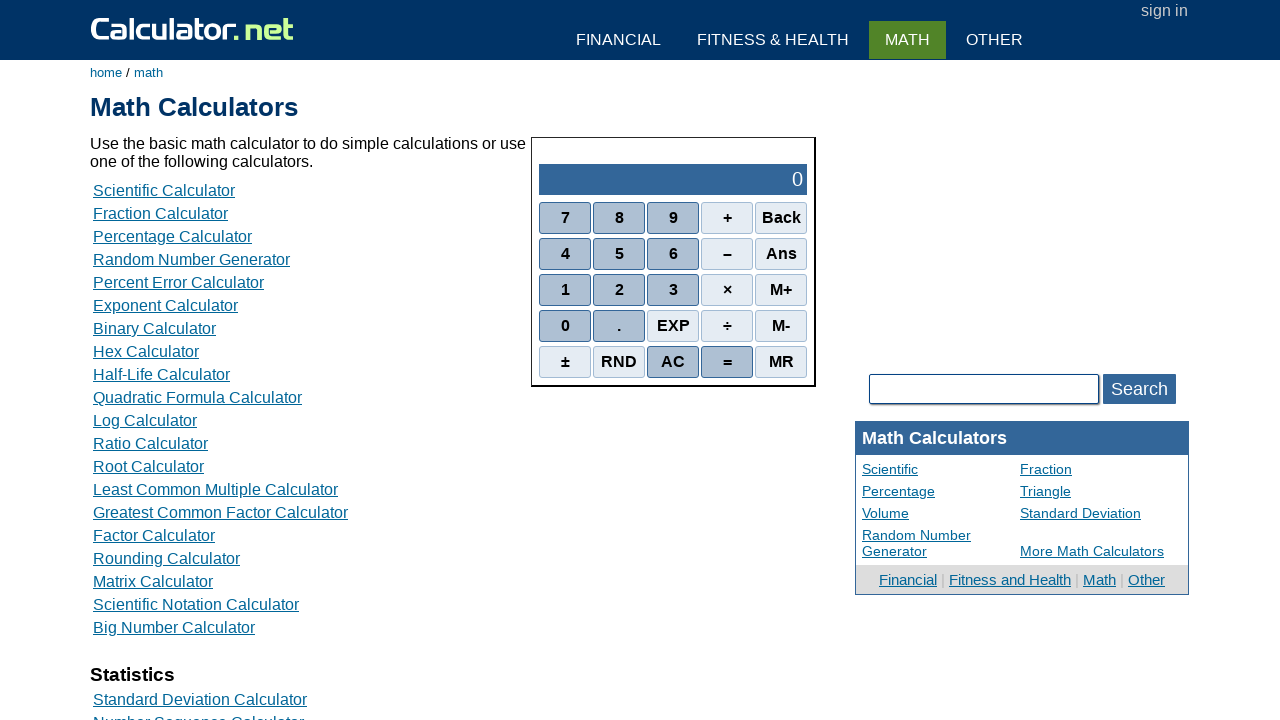

Clicked on Percent Calculators at (172, 236) on xpath=//*[@id='content']/table[2]/tbody/tr/td/div[3]/a
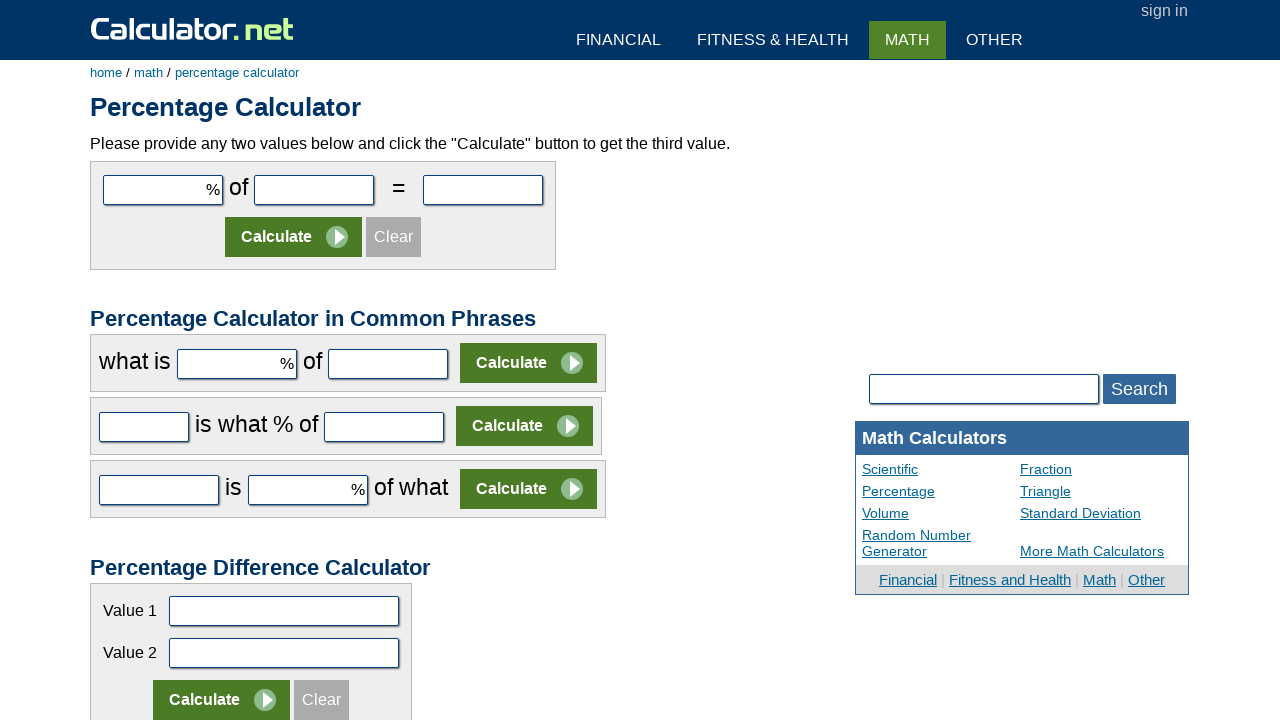

Entered 10 in the first number field on #cpar1
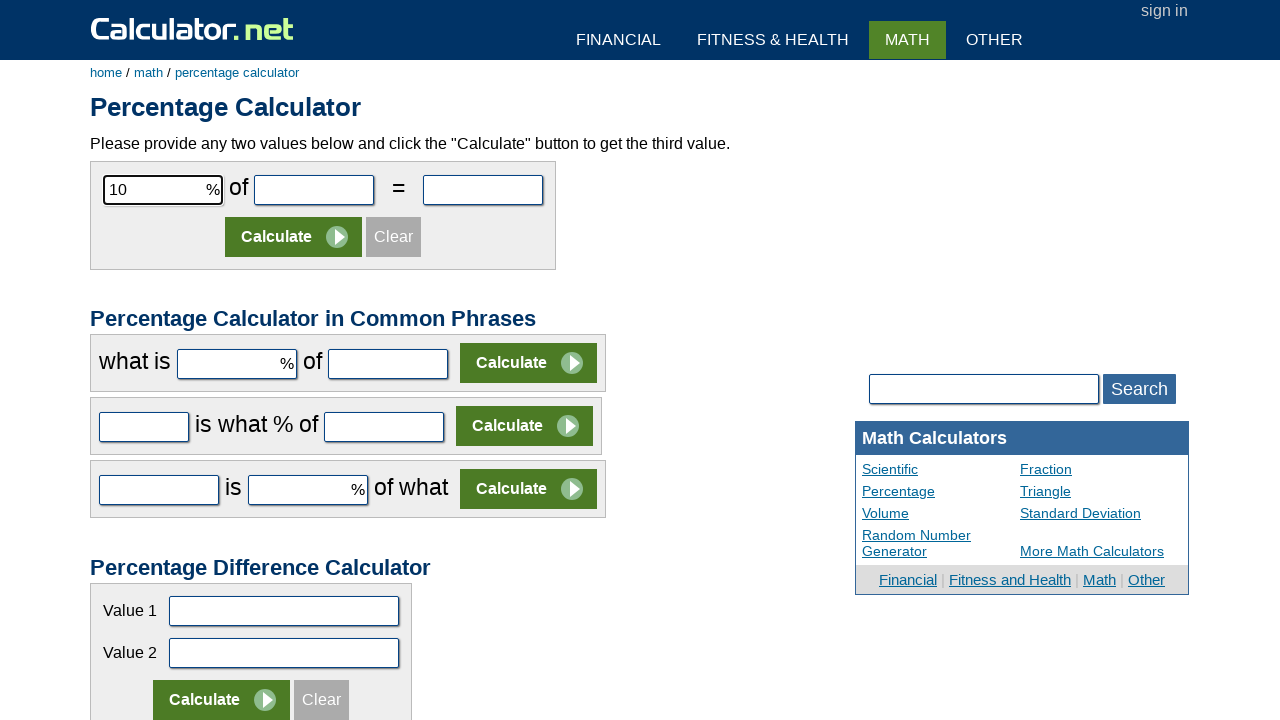

Entered 100 in the second number field on #cpar2
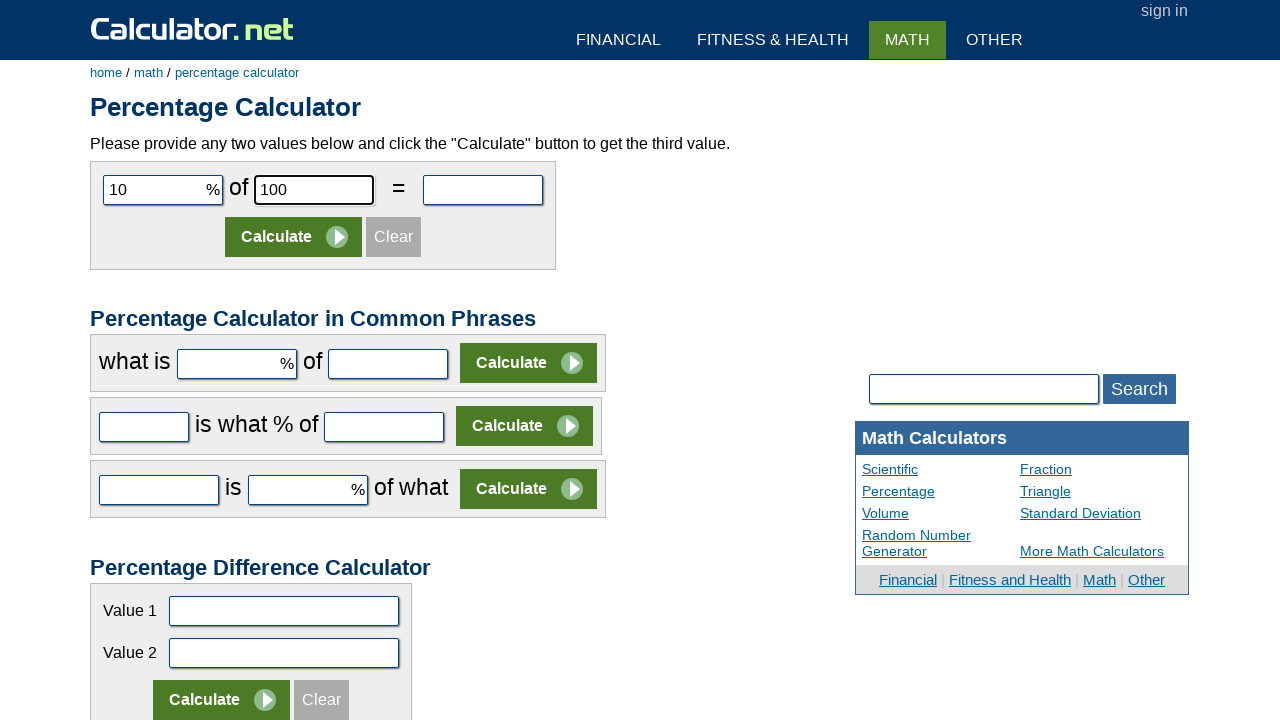

Clicked Calculate button to compute 10% of 100 at (294, 237) on xpath=//*[@id='content']/form[1]/table/tbody/tr[2]/td/input[2]
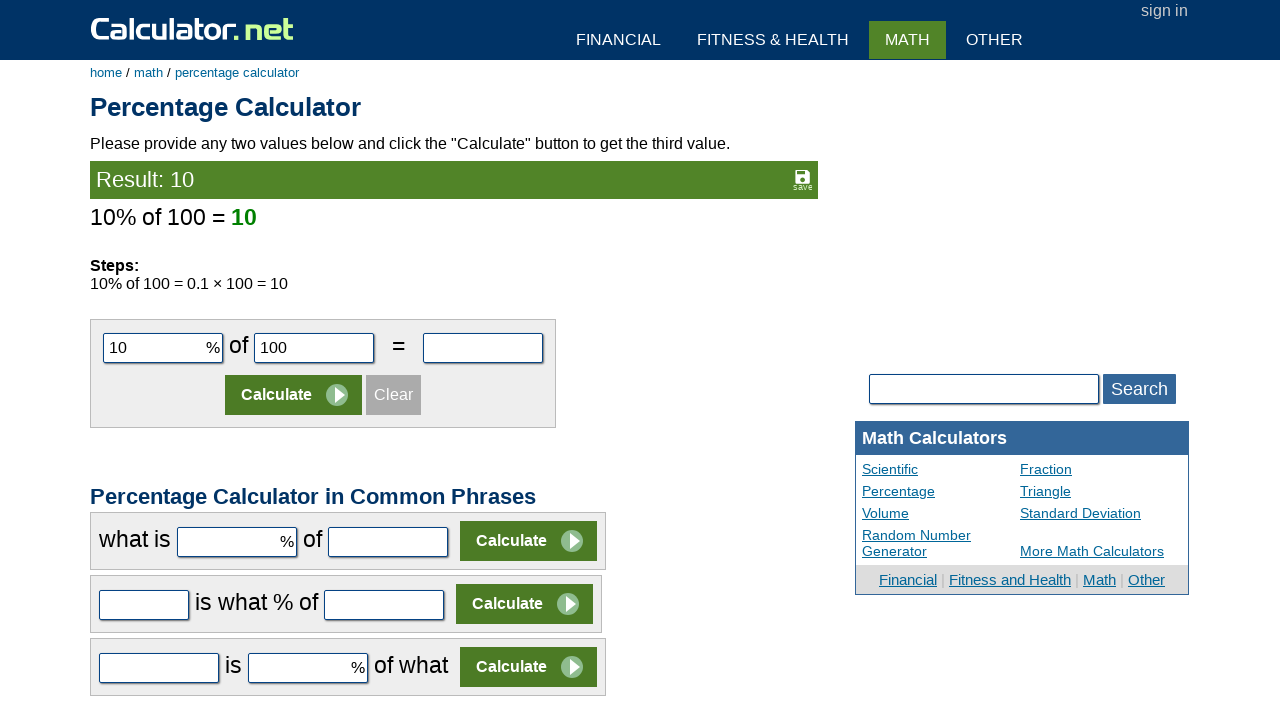

Result loaded - verified 10% of 100 equals 10
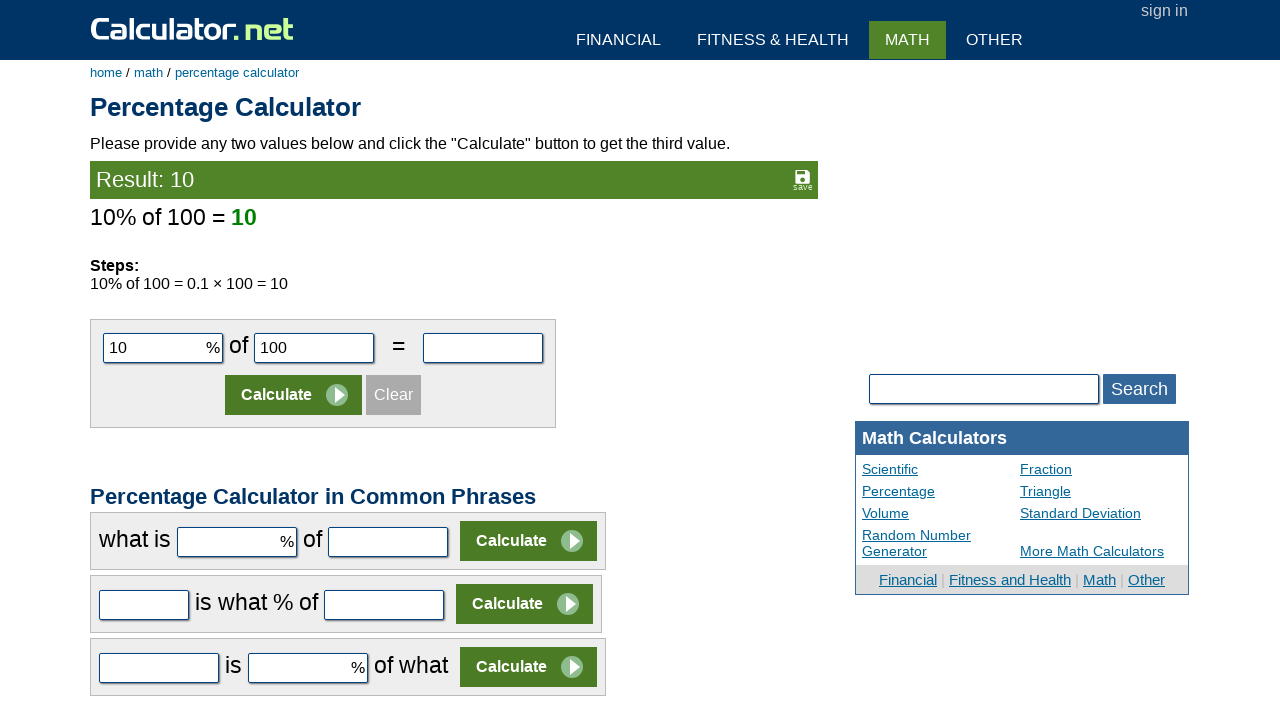

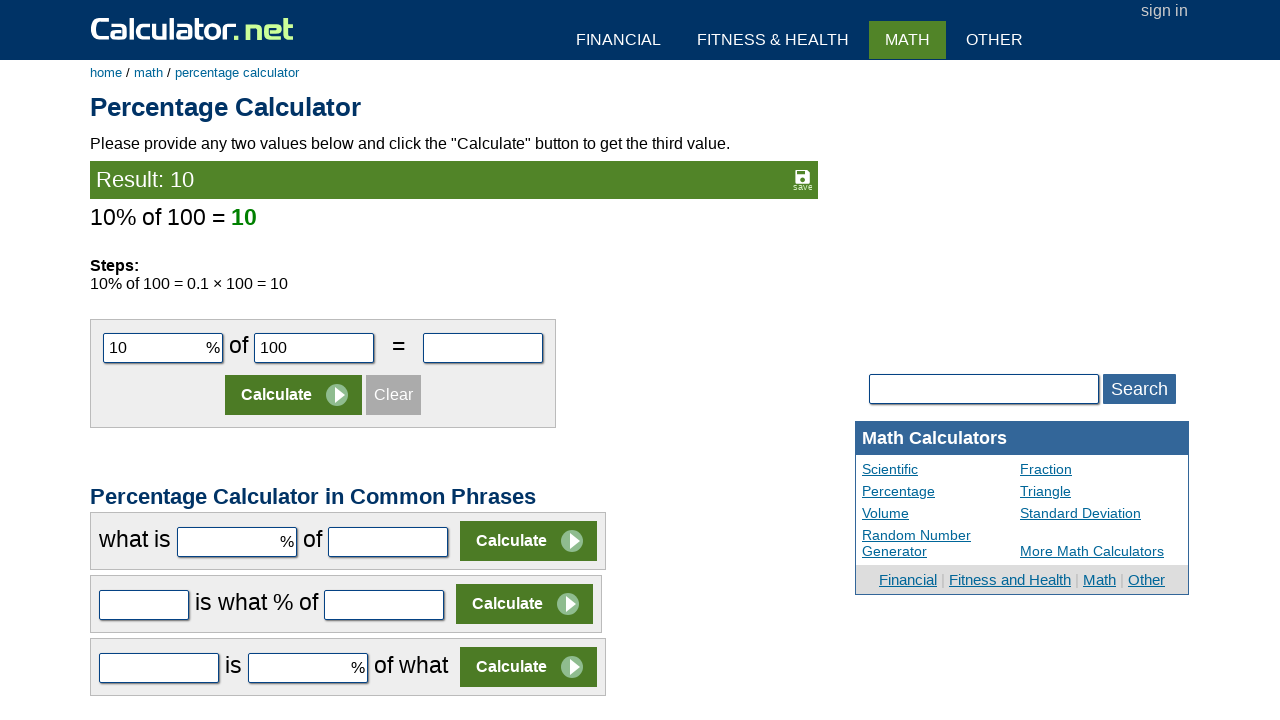